Tests a sign-up form by filling in first name, last name, and email fields, then submitting the form

Starting URL: https://secure-retreat-92358.herokuapp.com/

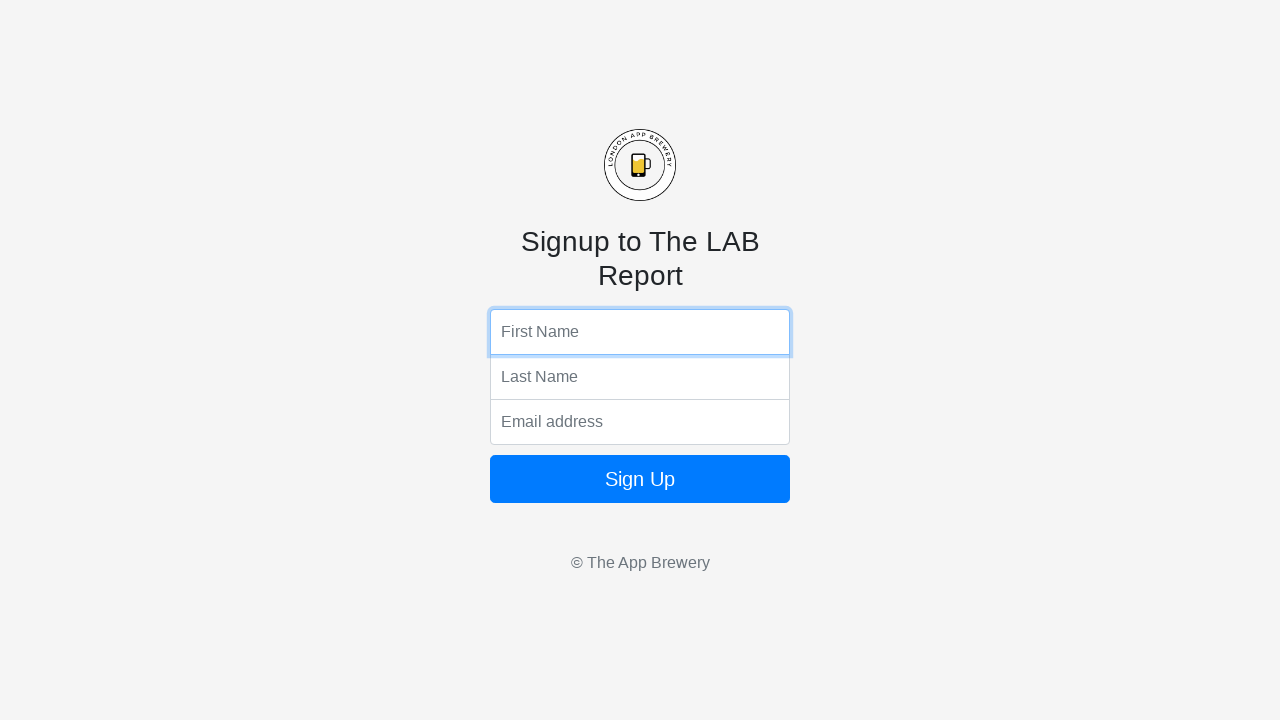

Navigated to sign-up form page
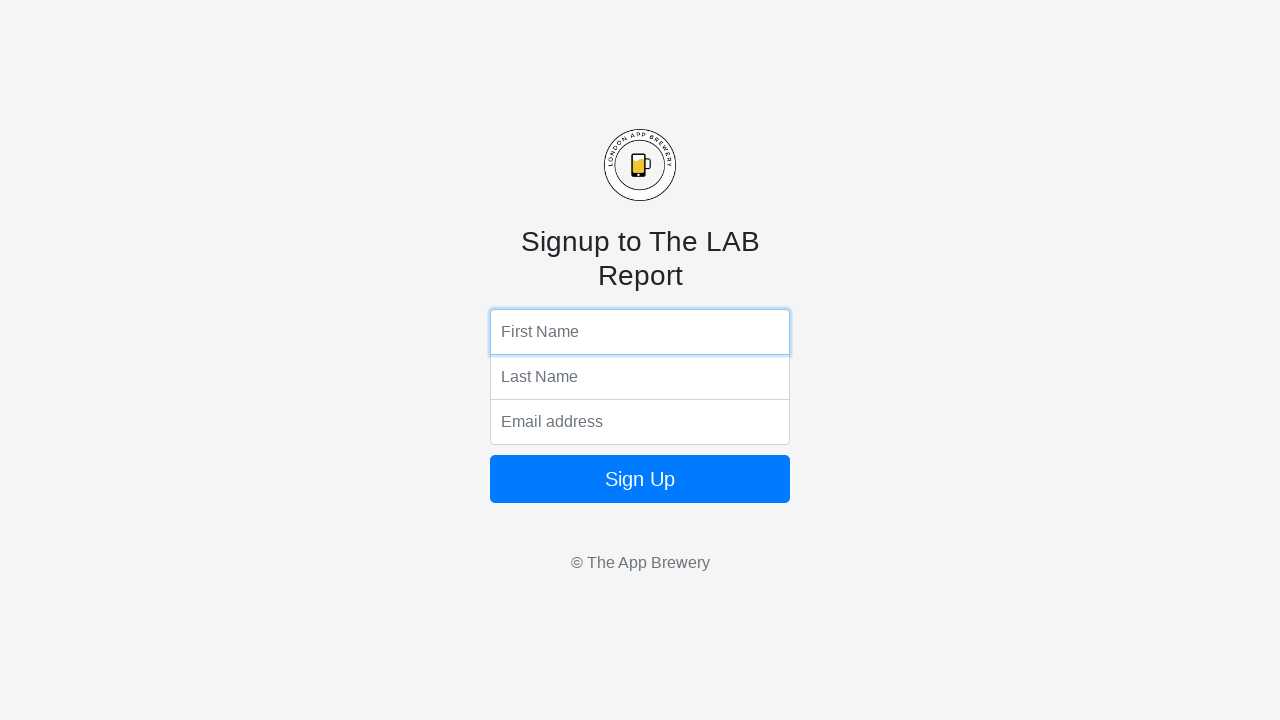

Filled first name field with 'Annaram' on input[name='fName']
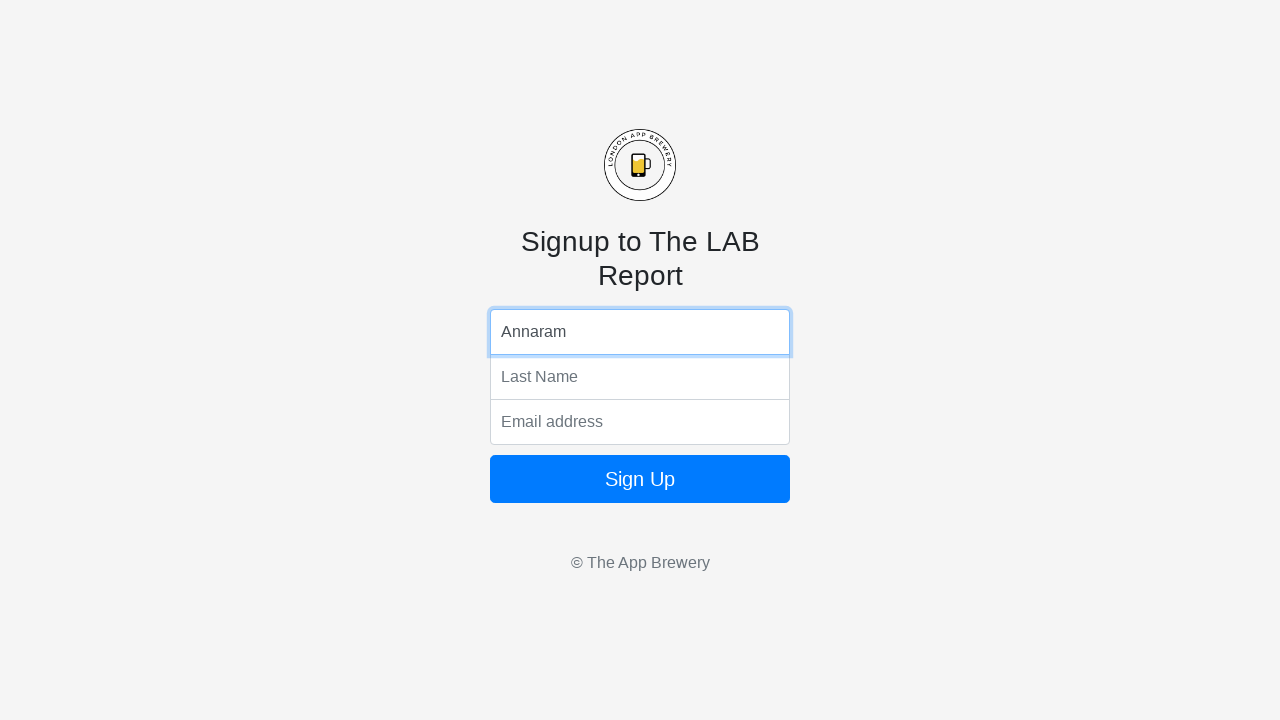

Filled last name field with 'Manisha' on input[name='lName']
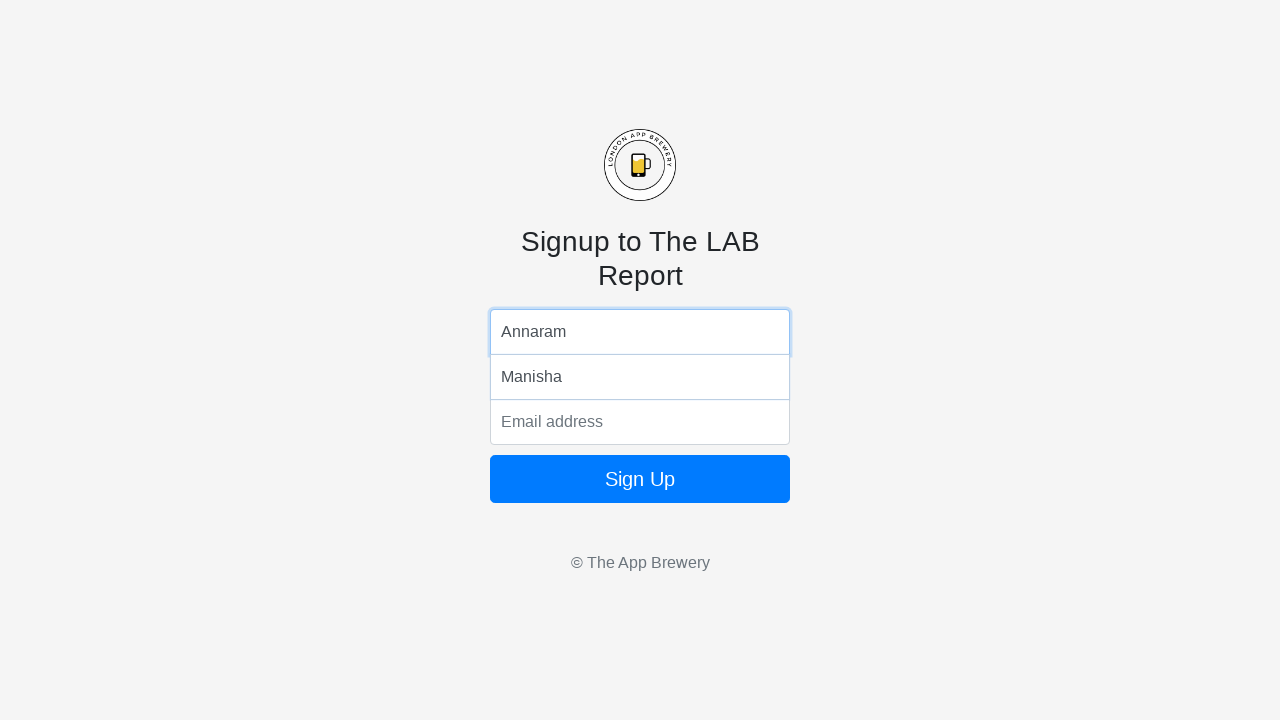

Filled email field with 'testuser@example.com' on input[name='email']
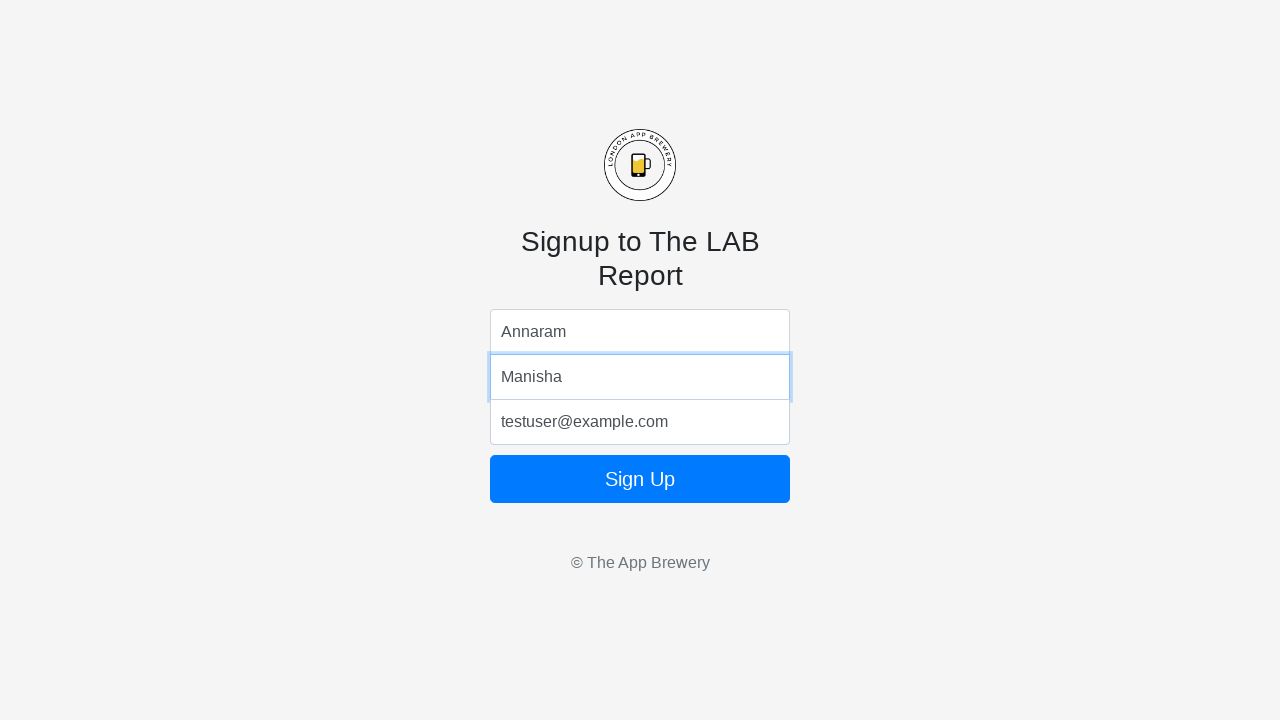

Clicked sign up button to submit form at (640, 479) on form button
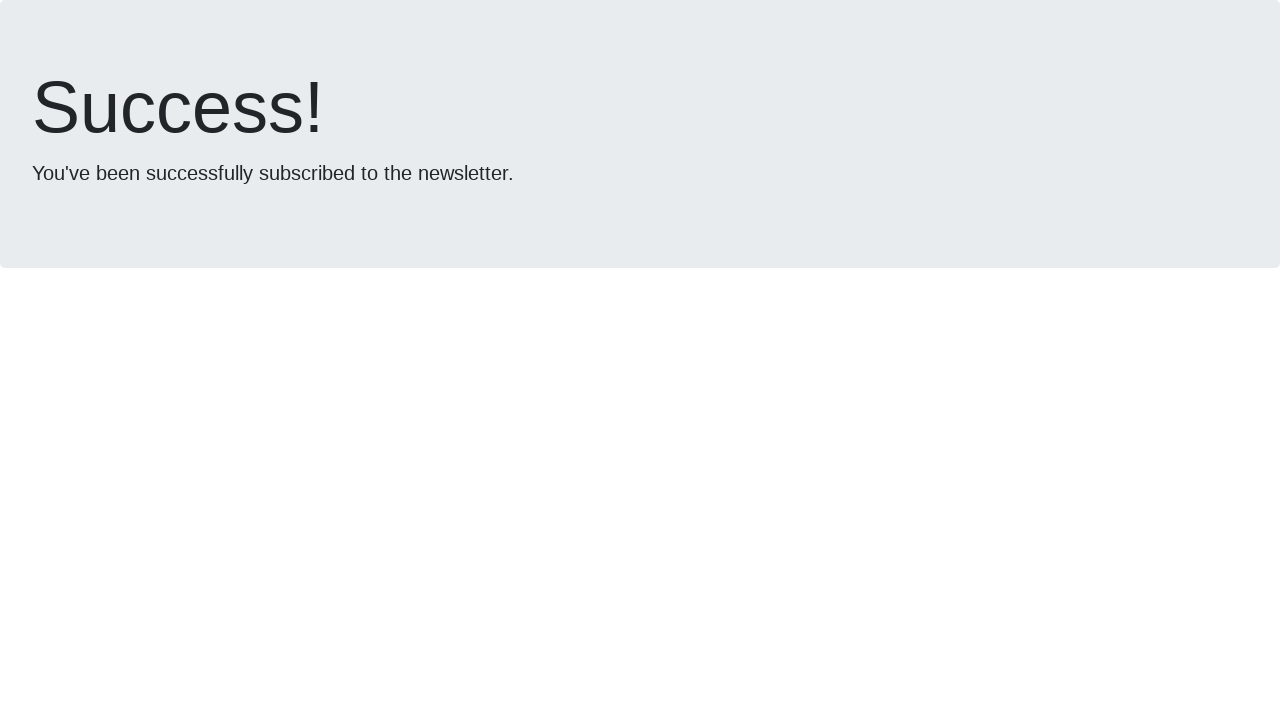

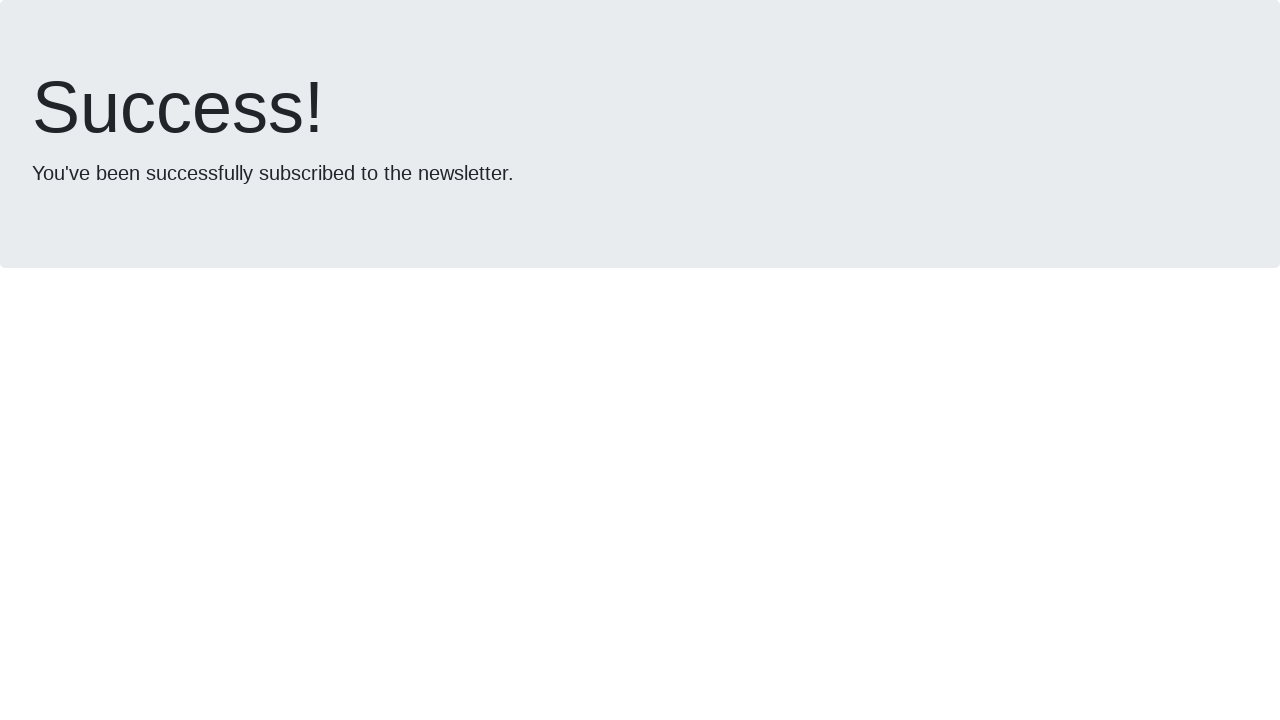